Tests that an item is removed if an empty text string is entered during edit

Starting URL: https://demo.playwright.dev/todomvc

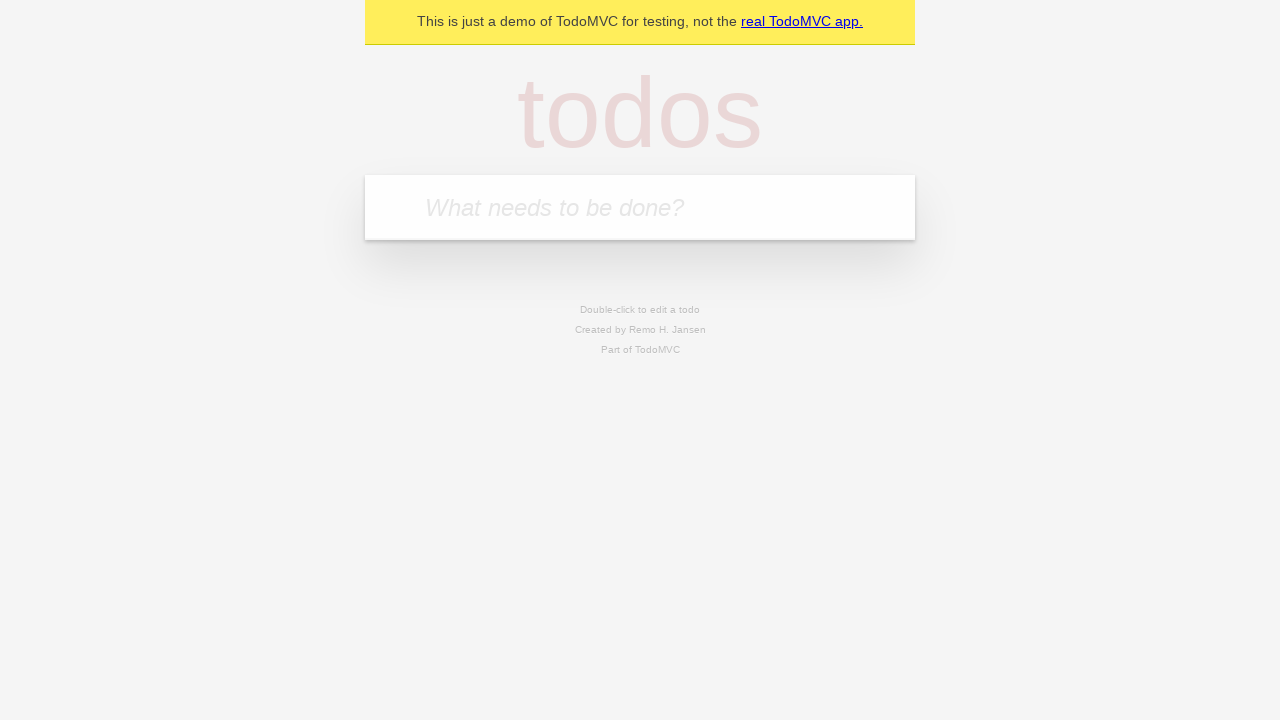

Filled new todo input with 'buy some cheese' on .new-todo
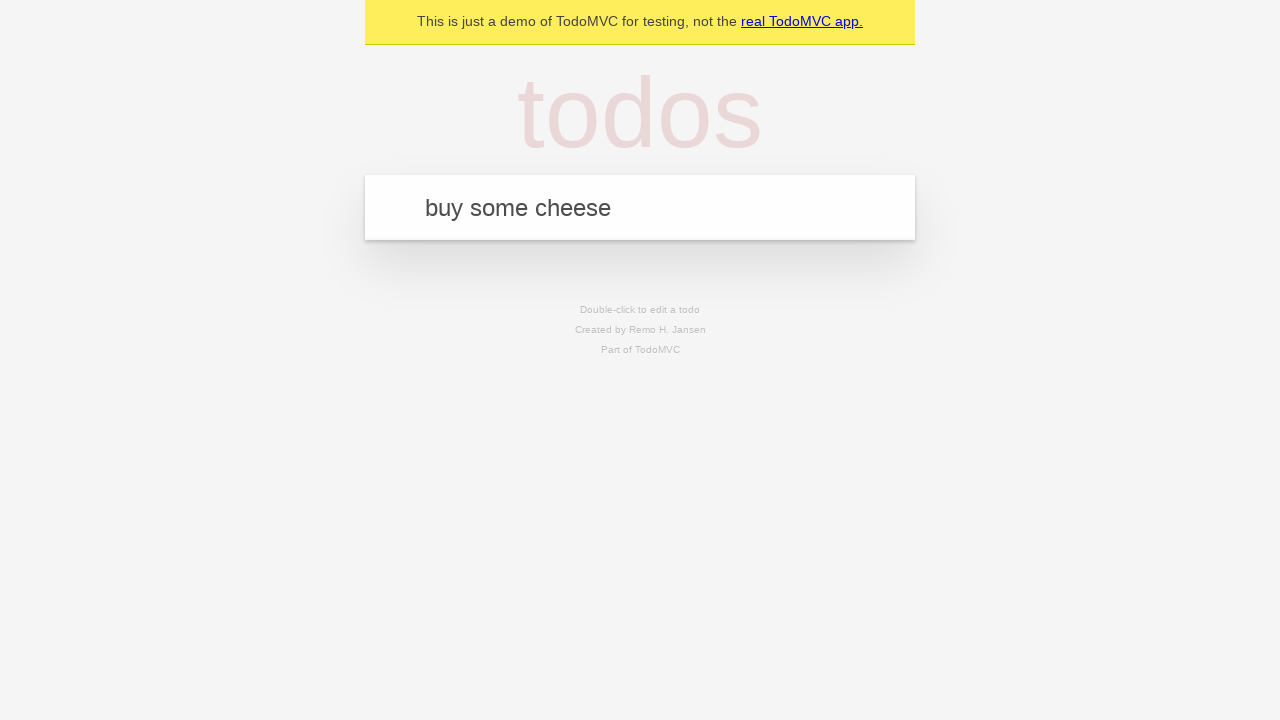

Pressed Enter to add first todo item on .new-todo
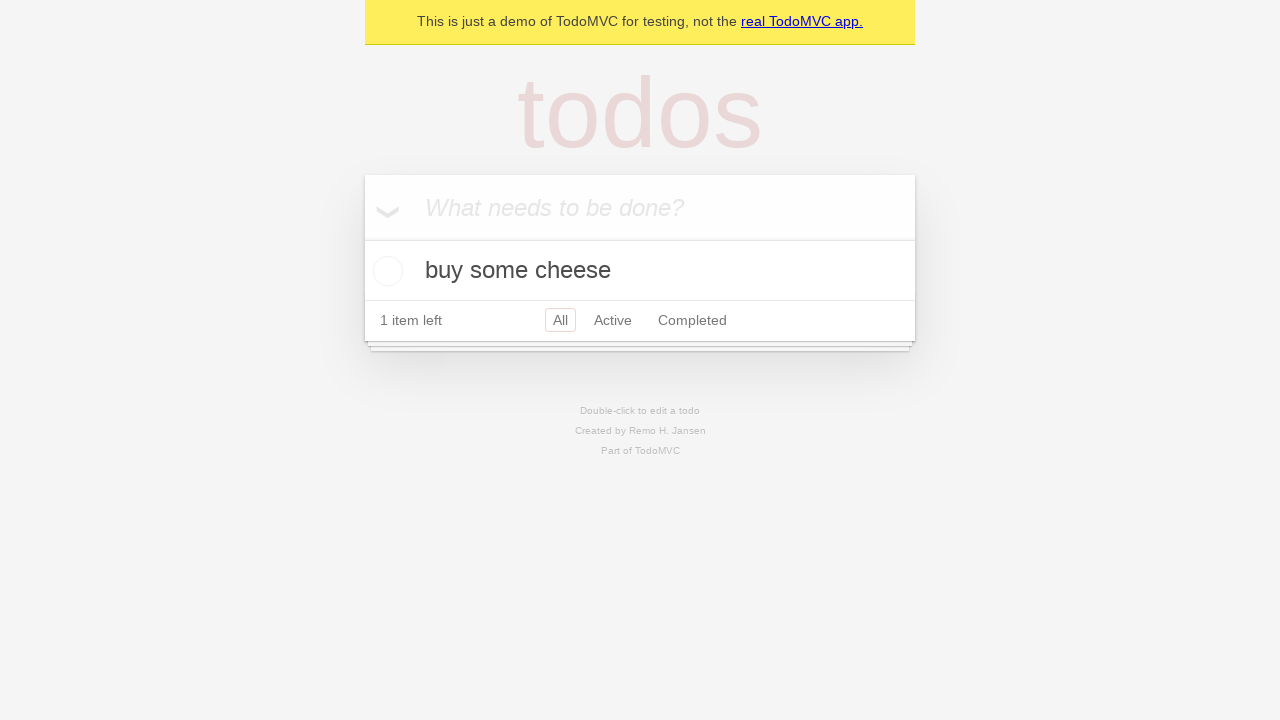

Filled new todo input with 'feed the cat' on .new-todo
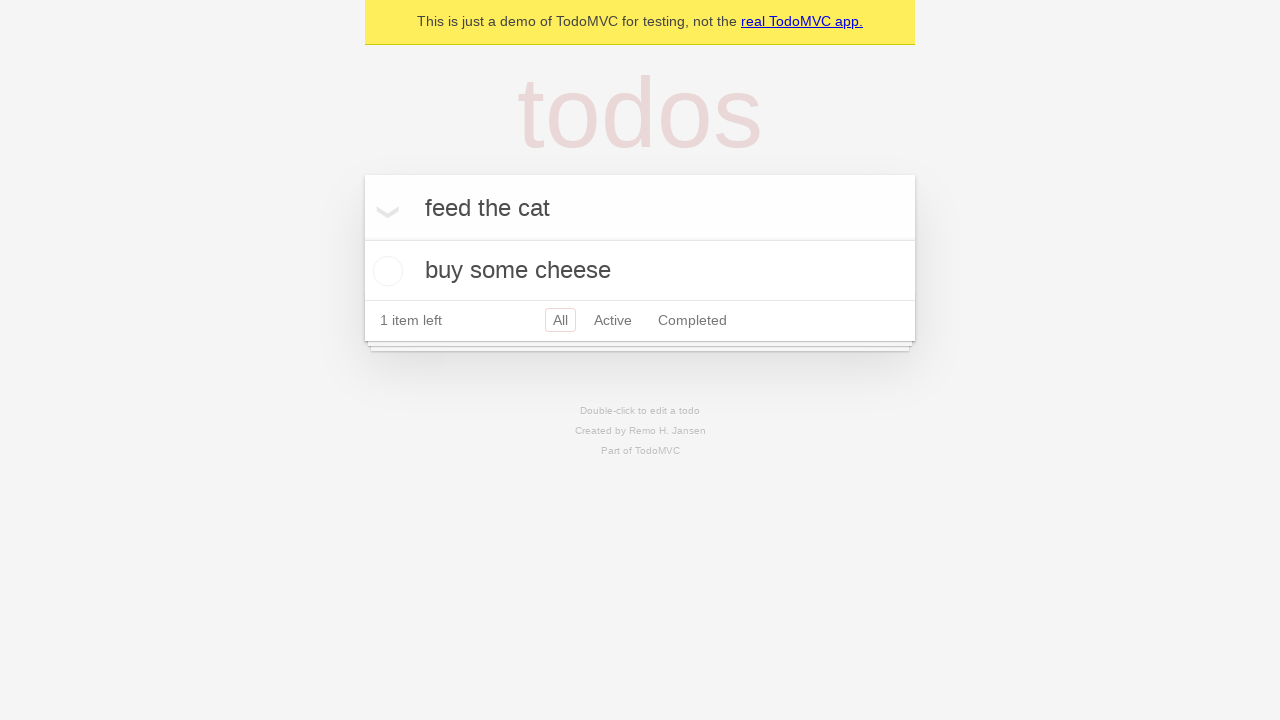

Pressed Enter to add second todo item on .new-todo
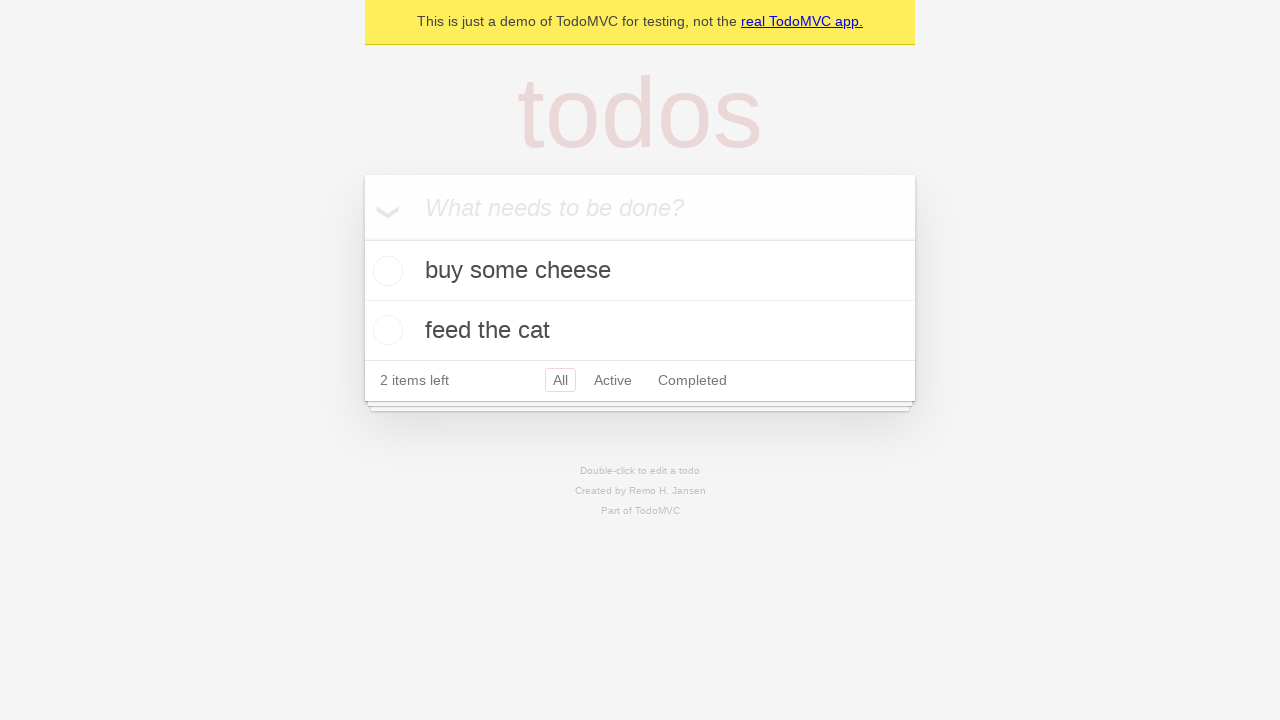

Filled new todo input with 'book a doctors appointment' on .new-todo
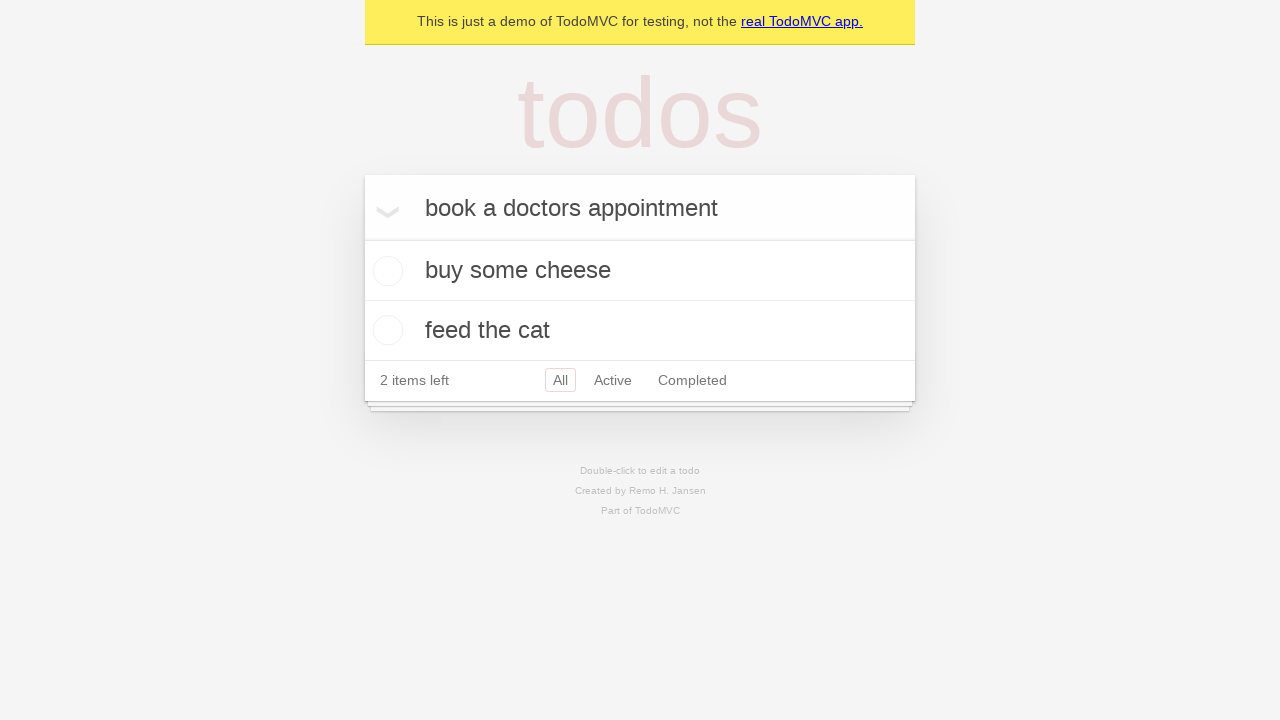

Pressed Enter to add third todo item on .new-todo
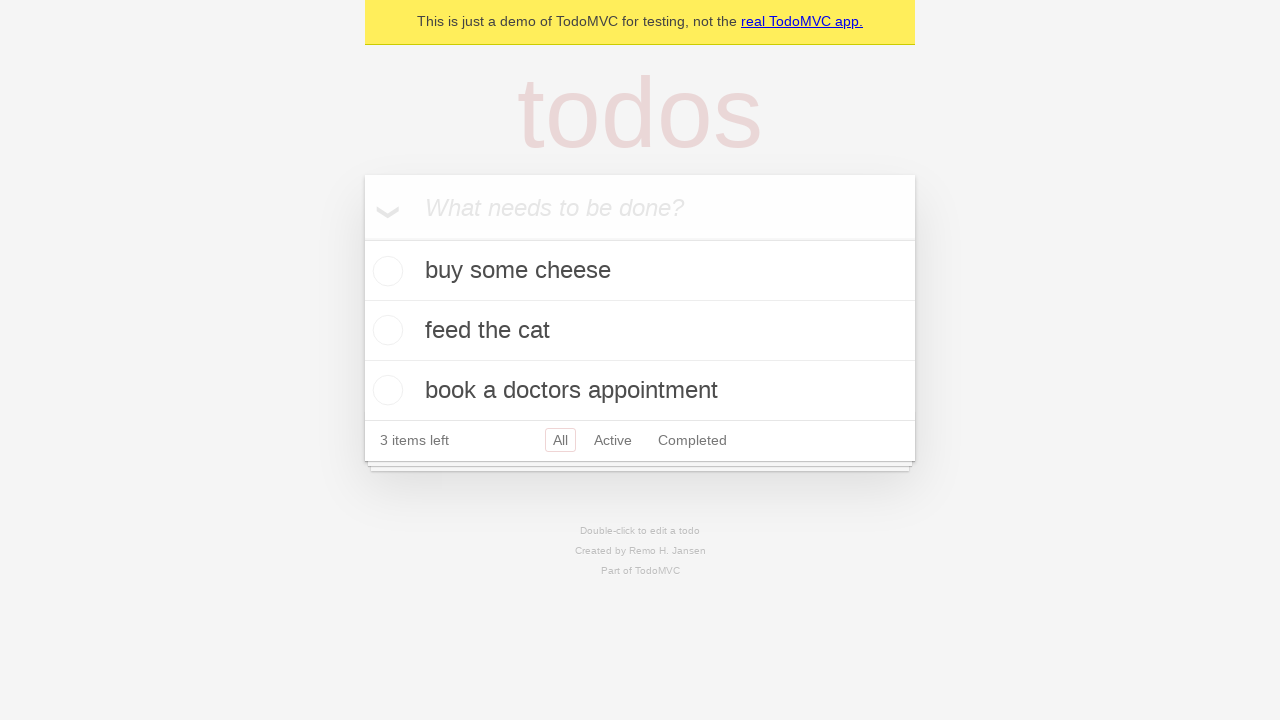

Waited for all three todo items to load
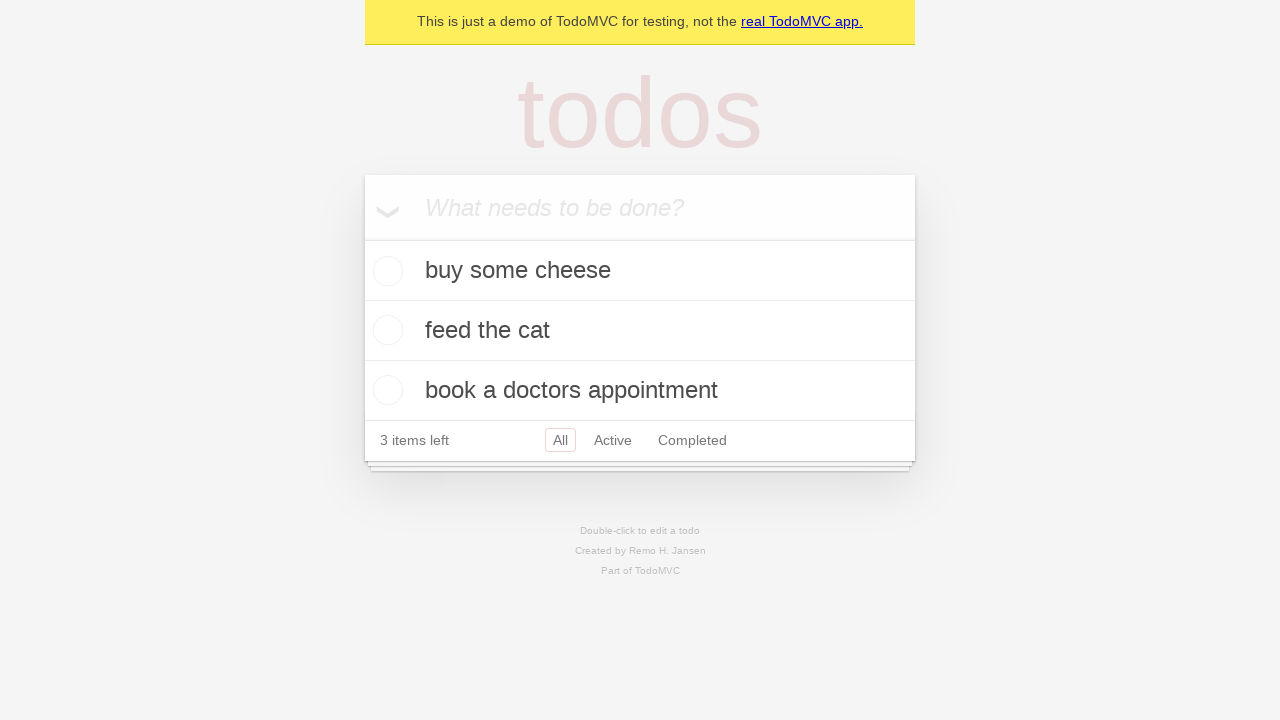

Double-clicked second todo item to enter edit mode at (640, 331) on .todo-list li >> nth=1
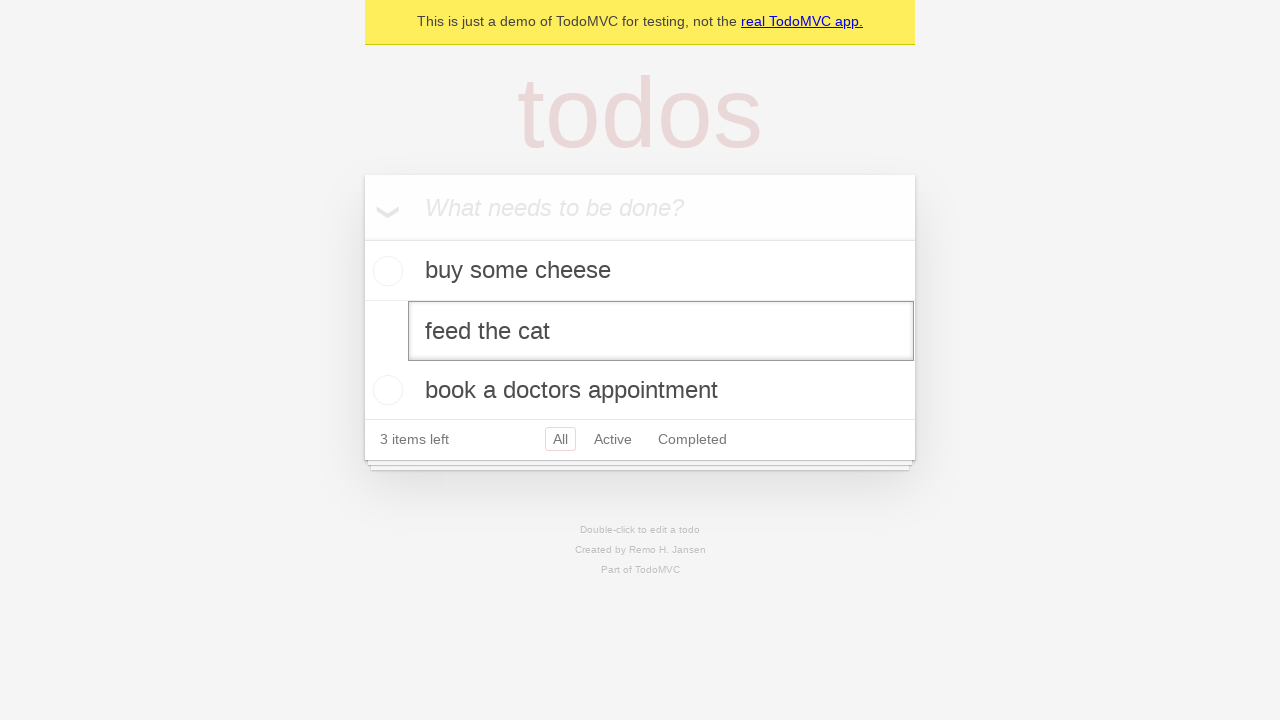

Cleared the text in the edit field to empty string on .todo-list li >> nth=1 >> .edit
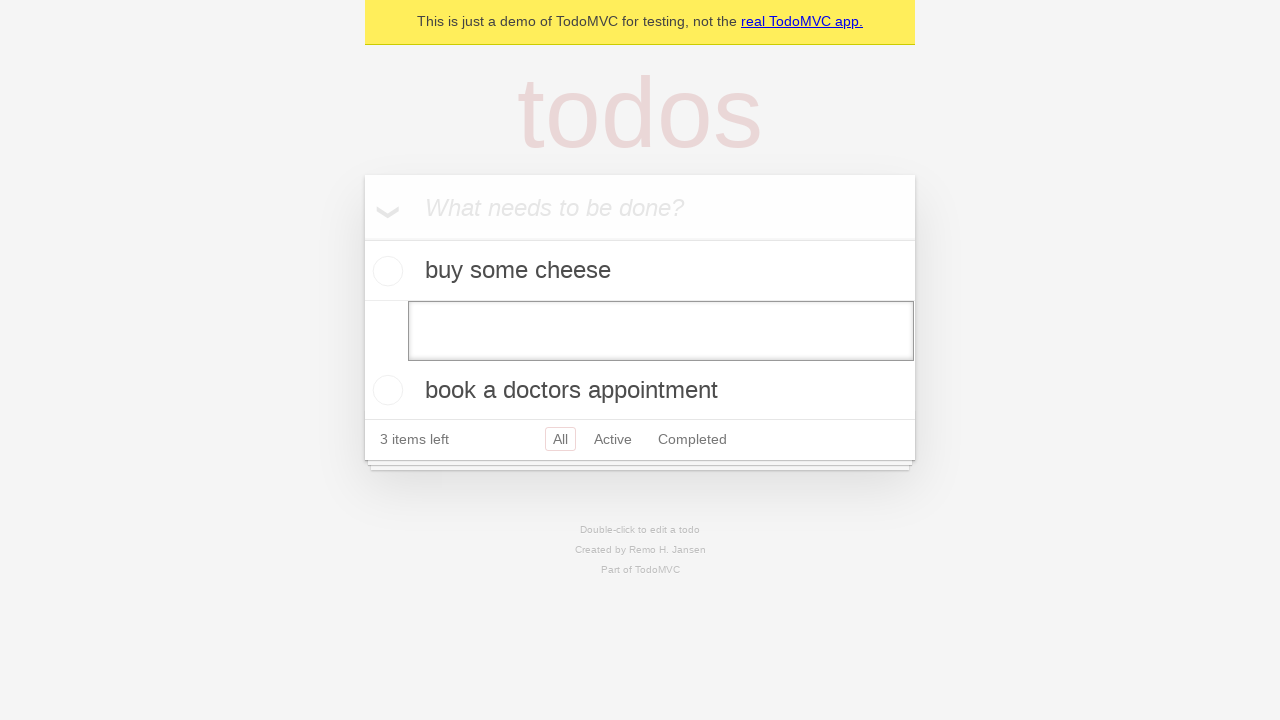

Pressed Enter to confirm edit and remove the item due to empty text on .todo-list li >> nth=1 >> .edit
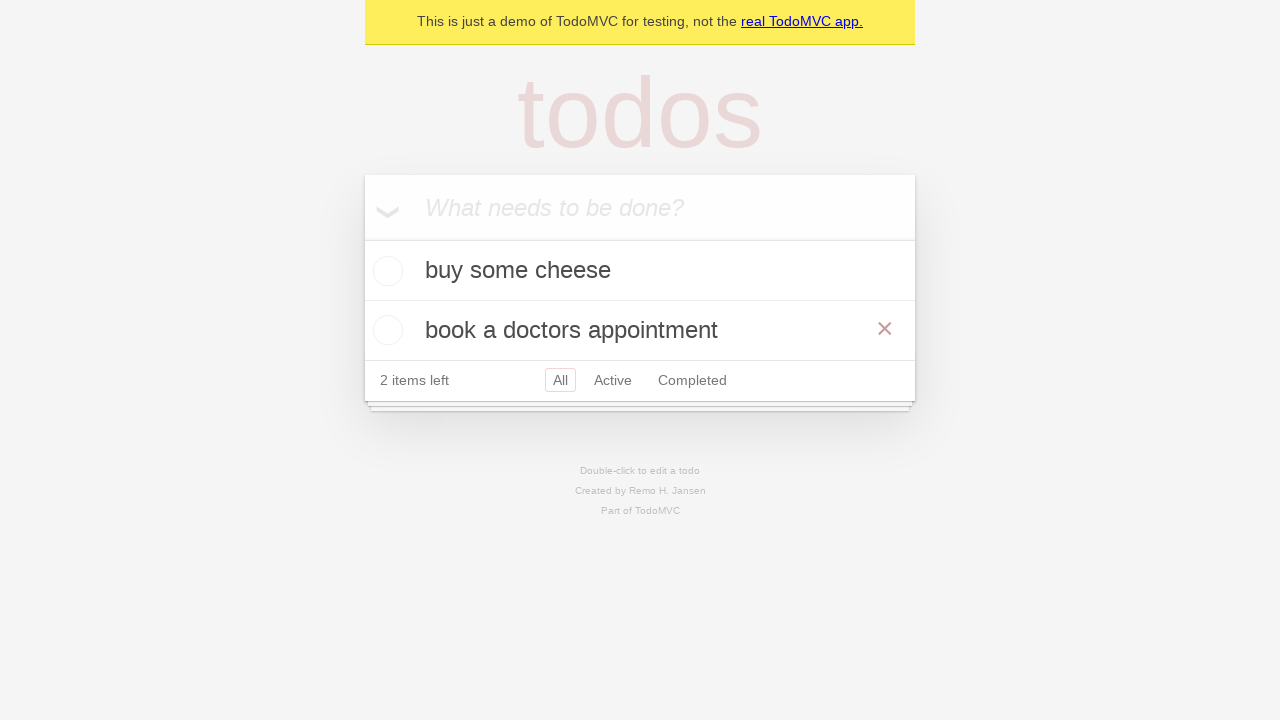

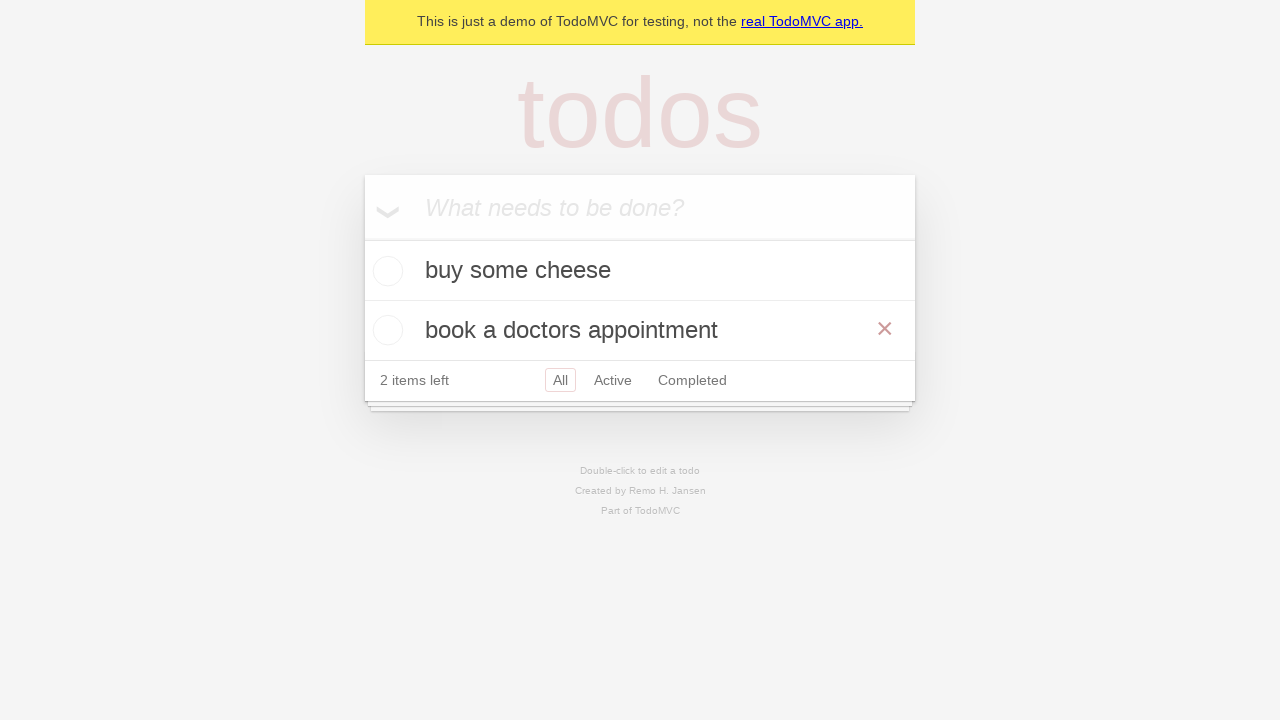